Navigates to FirstCry website and verifies the page loads successfully

Starting URL: https://www.firstcry.com/

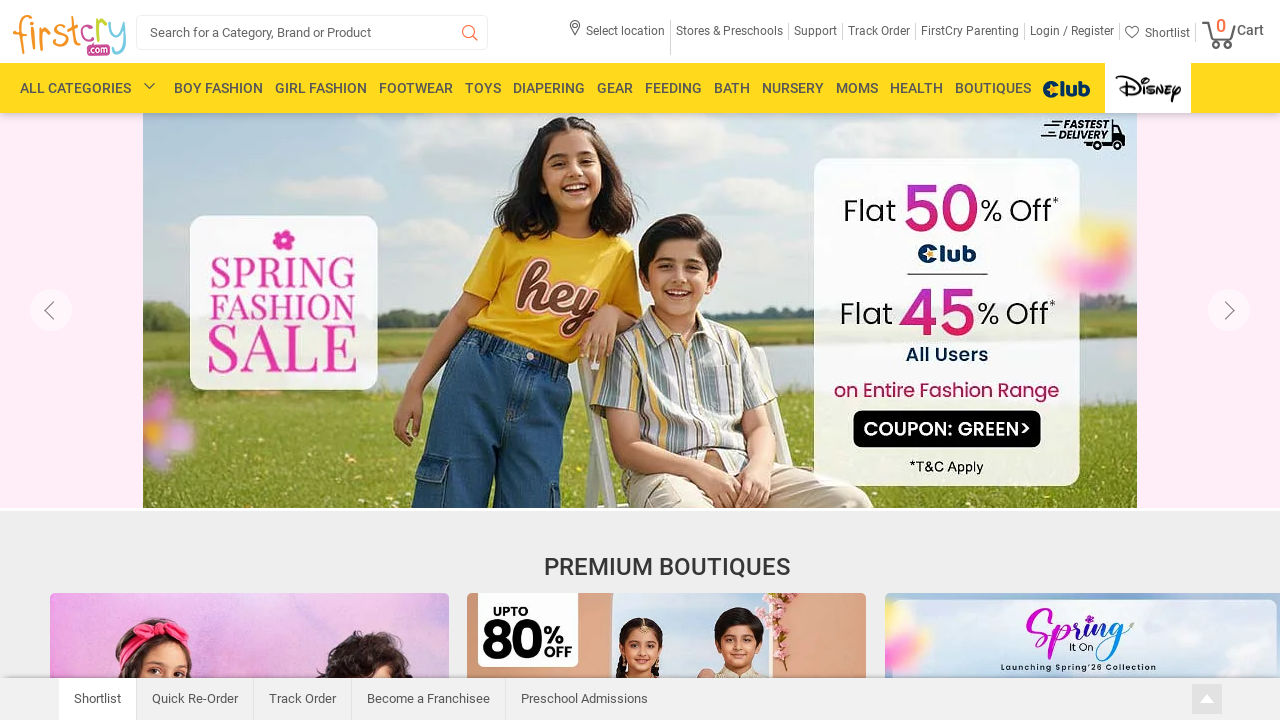

Waited for page to fully load (networkidle state)
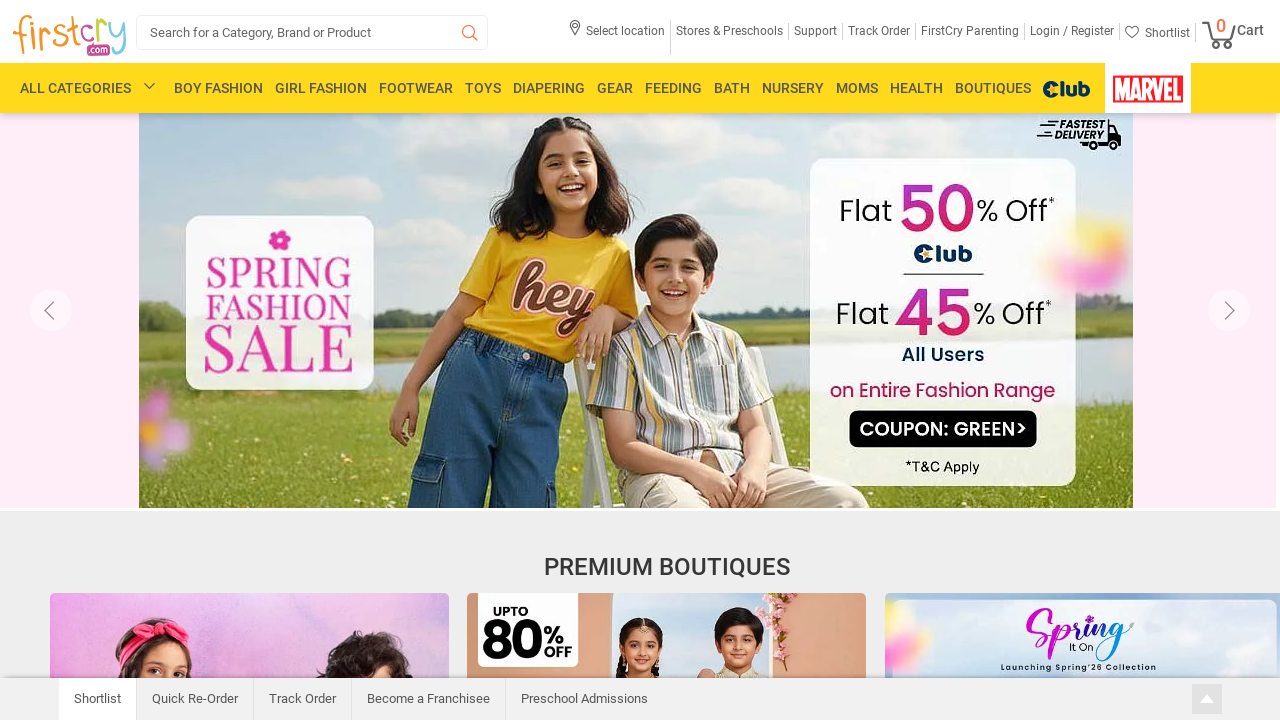

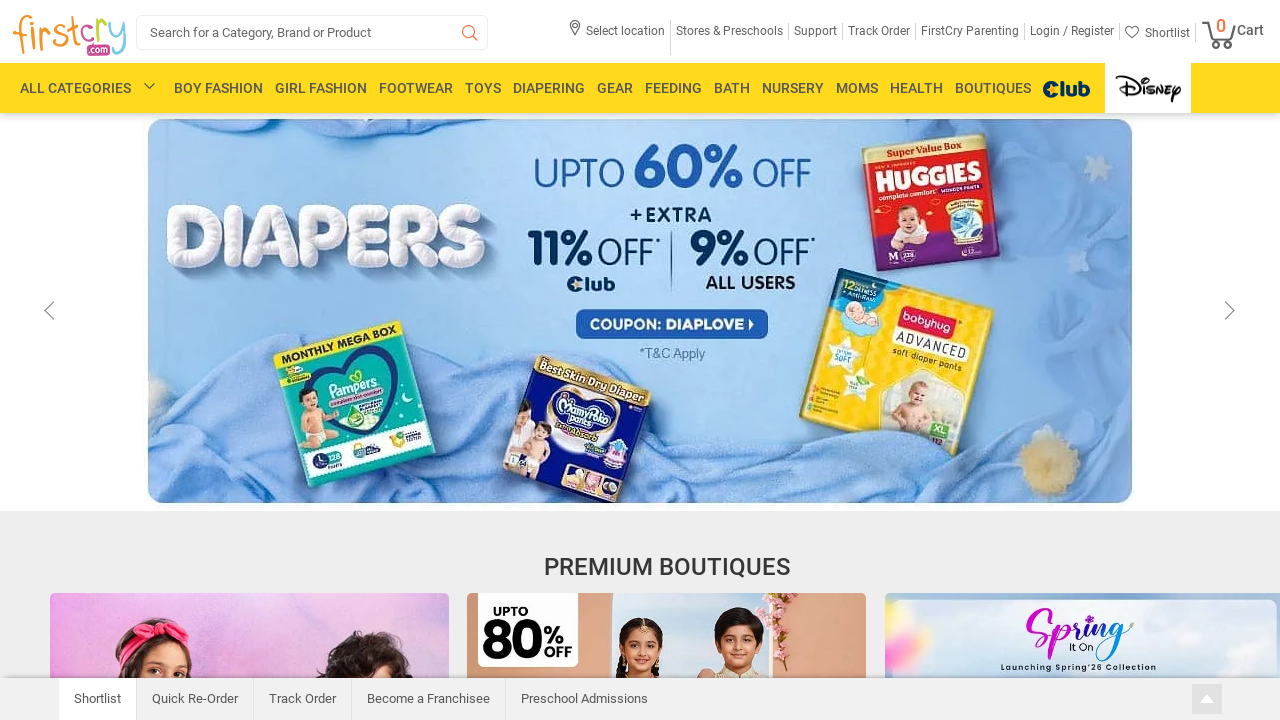